Tests that submitting with an invalid phone number does not show the success dialog

Starting URL: https://demoqa.com/automation-practice-form

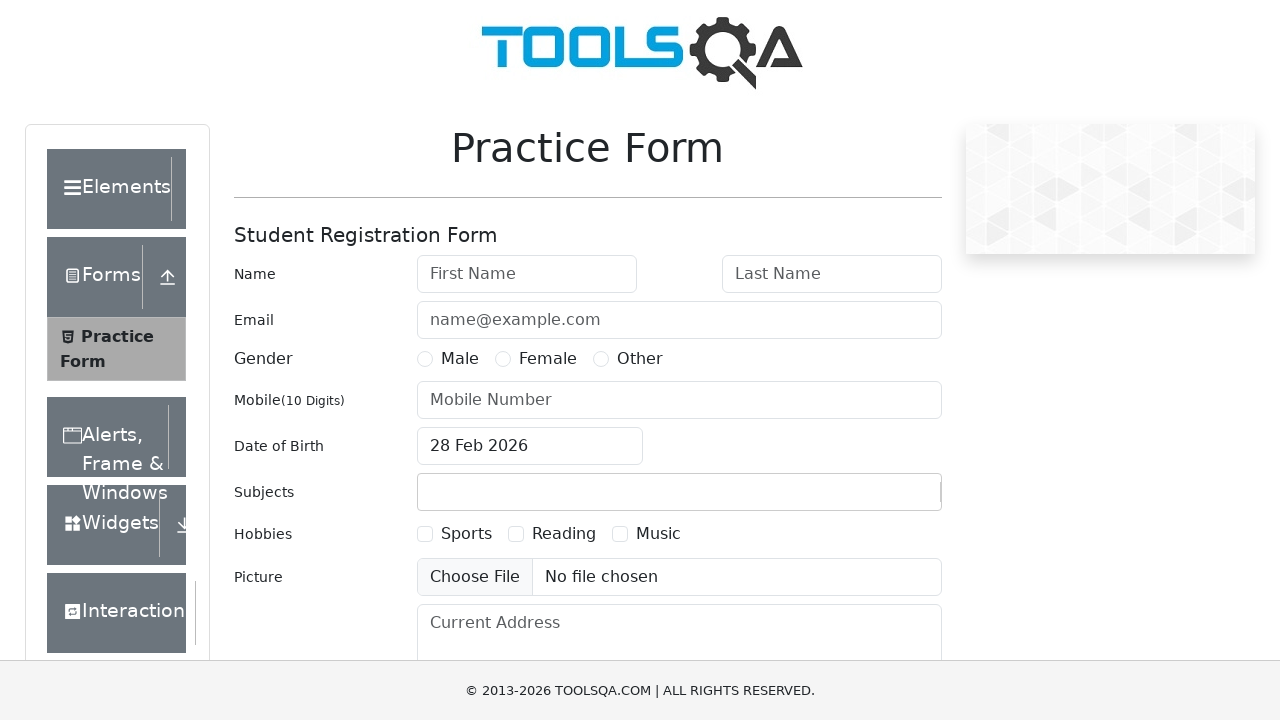

Filled first name field with 'Sarah' on #firstName
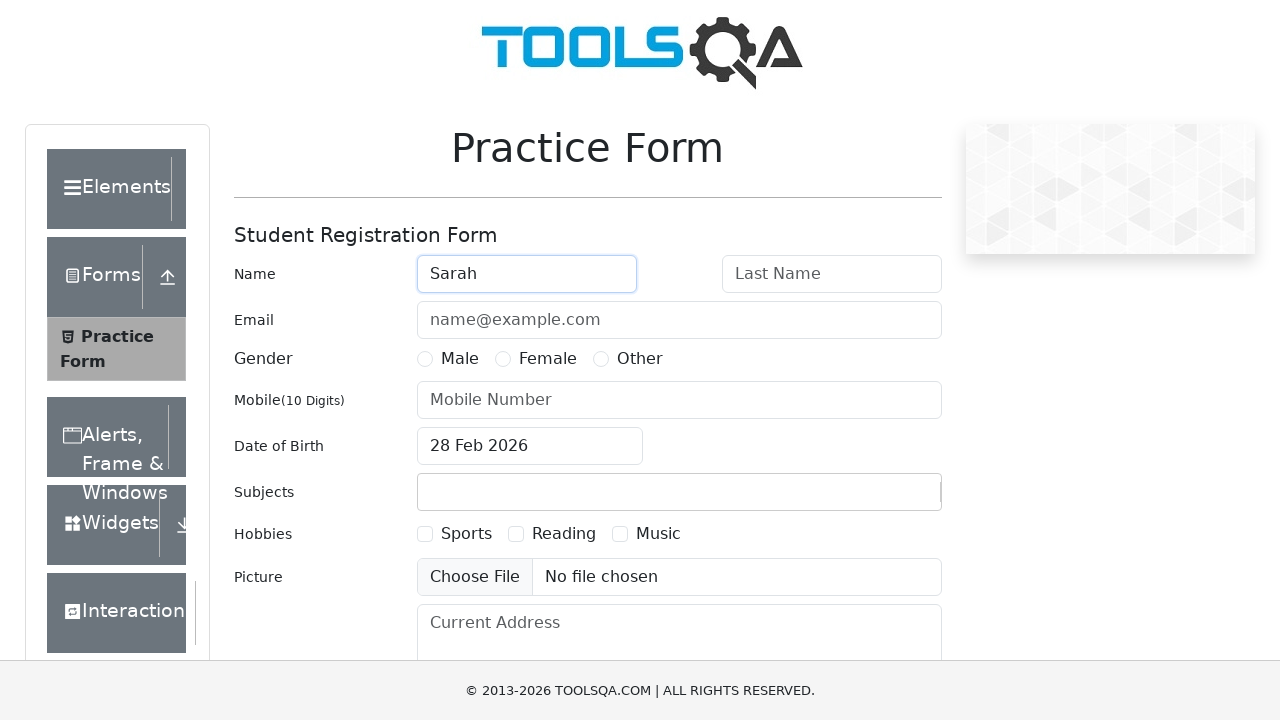

Filled last name field with 'Brown' on #lastName
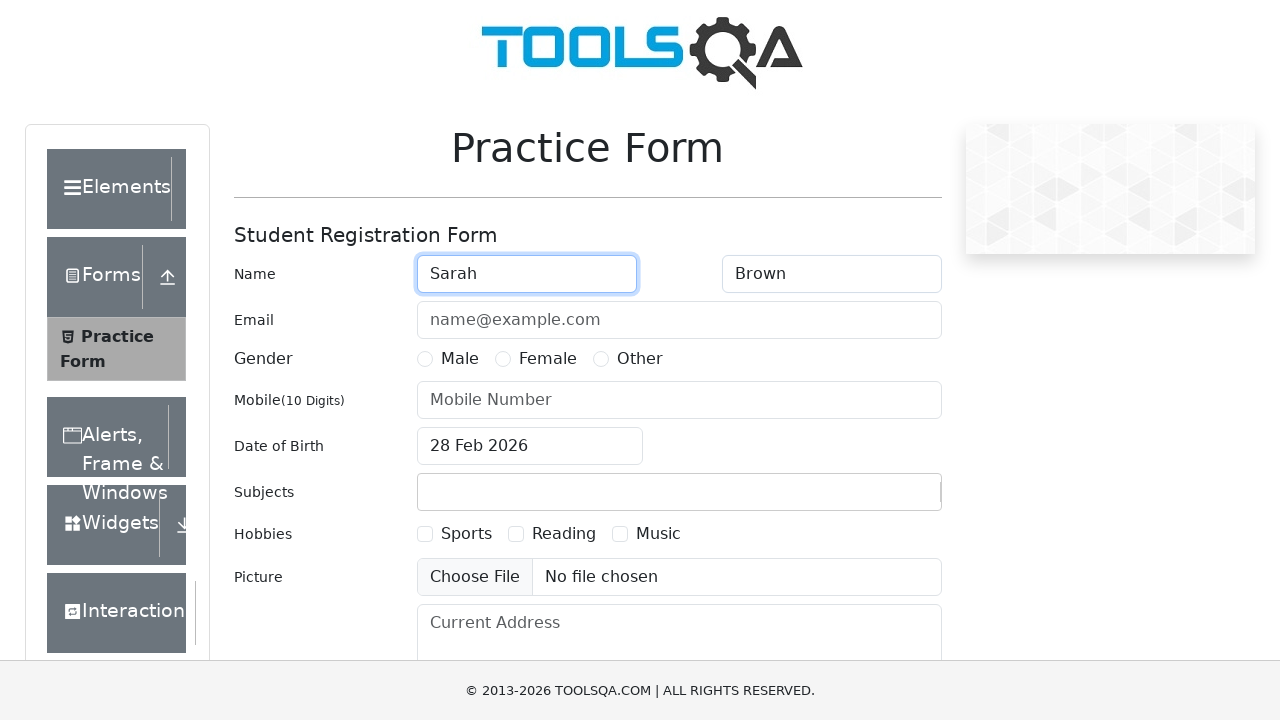

Filled phone number field with '1234567890' on #userNumber
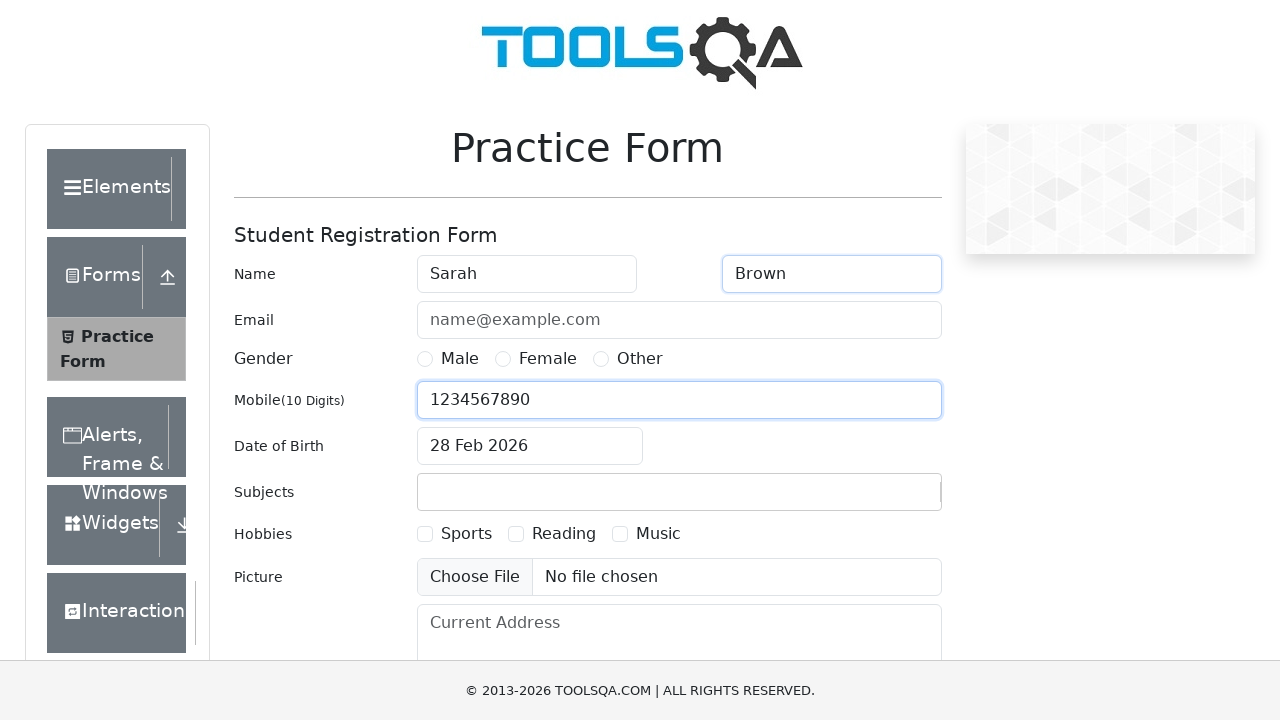

Selected Male gender option at (460, 359) on xpath=//label[contains(text(),'Male')]
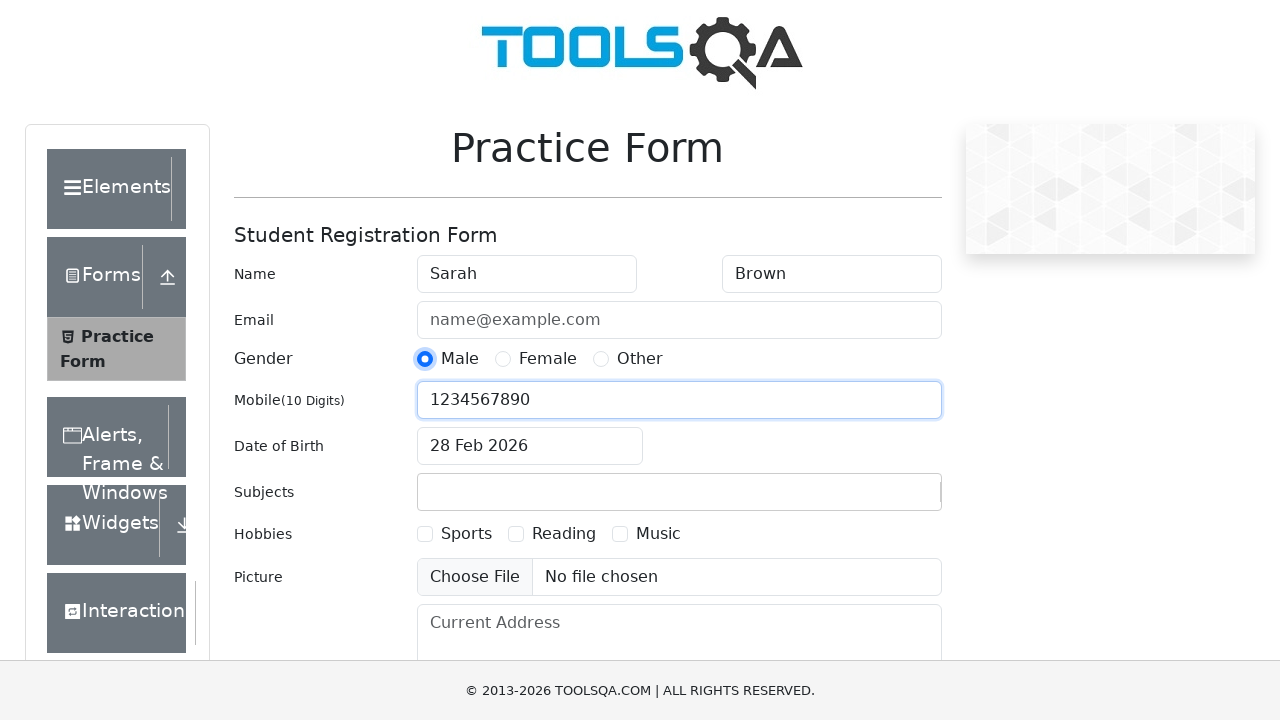

Cleared phone number field on #userNumber
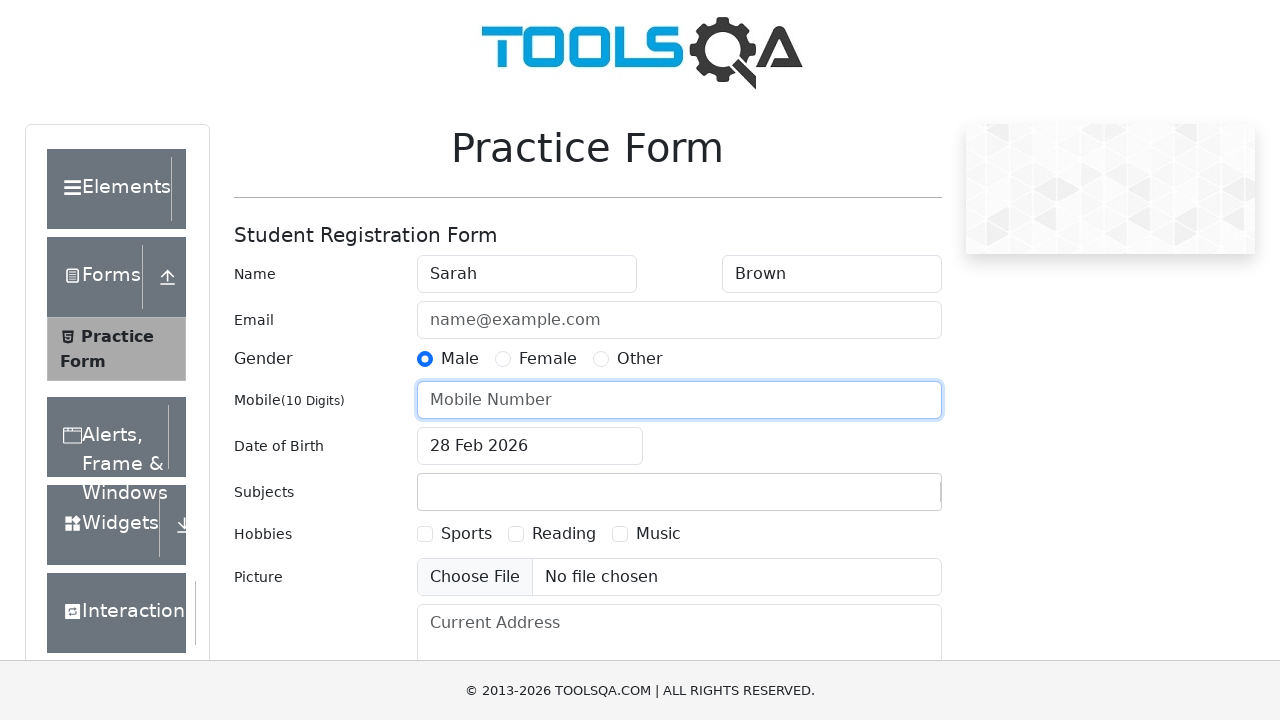

Filled phone number field with invalid format '123' on #userNumber
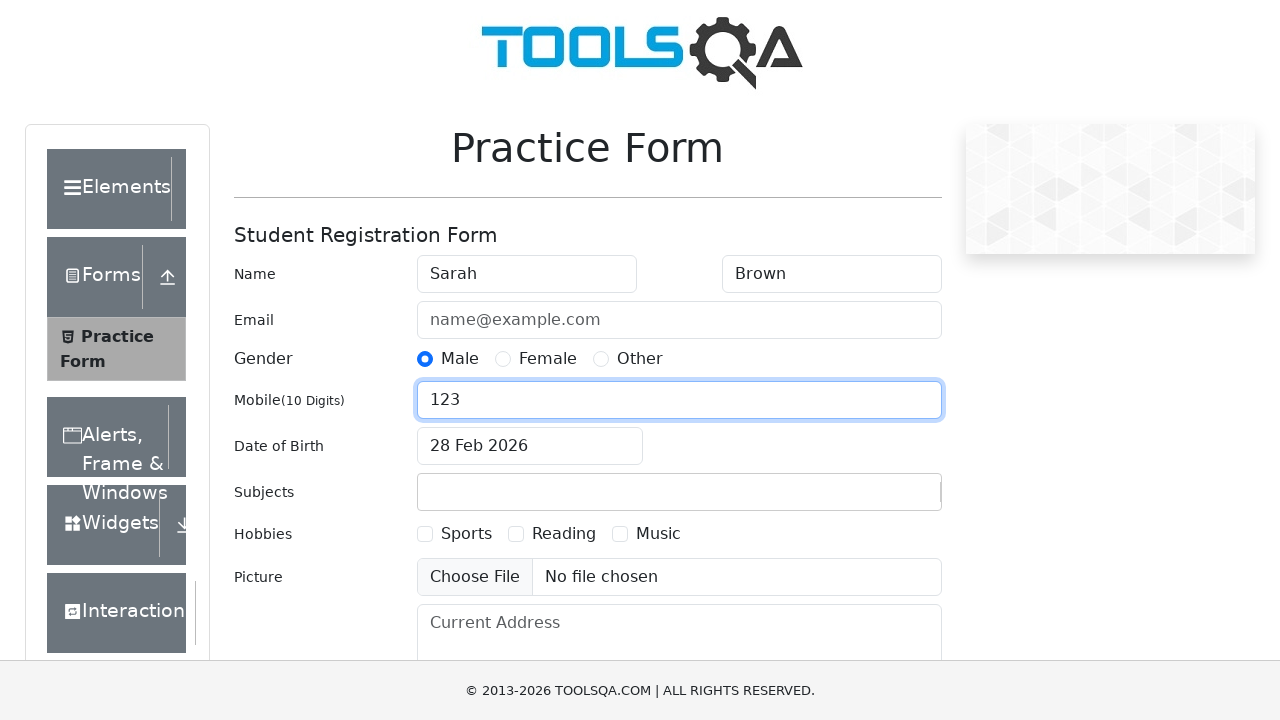

Clicked submit button at (885, 499) on #submit
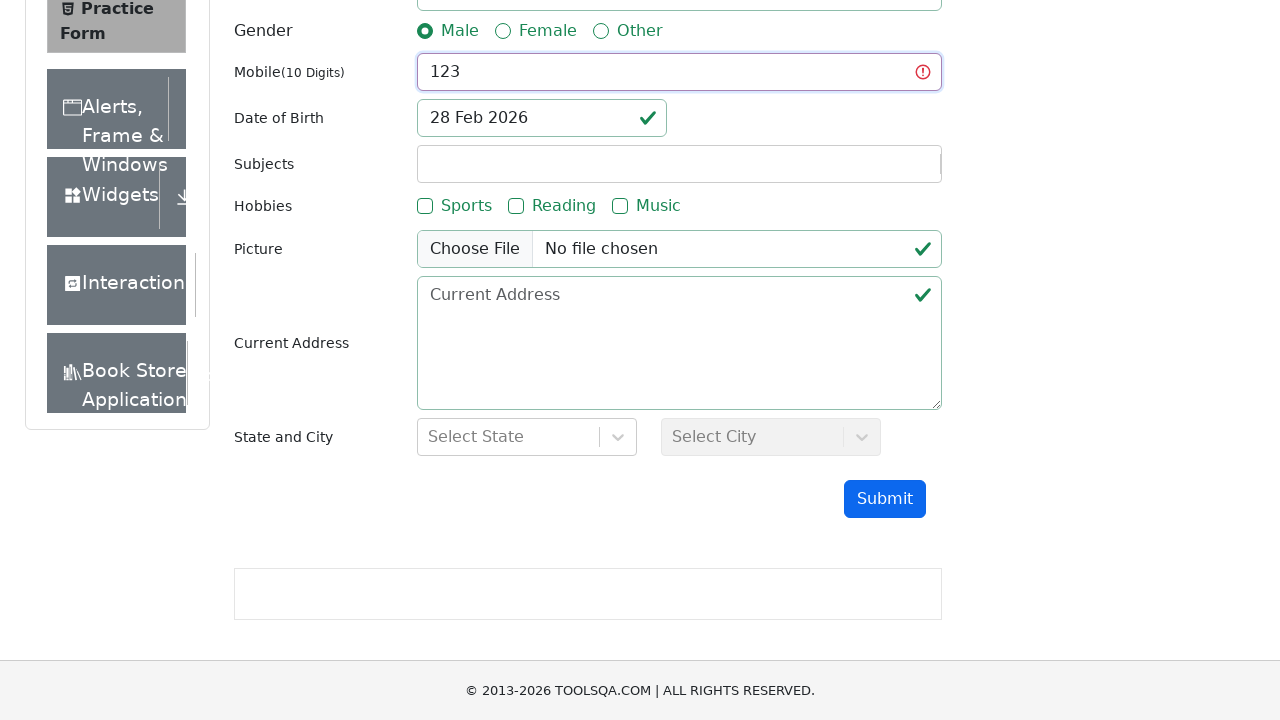

Waited 1 second for potential dialog to appear
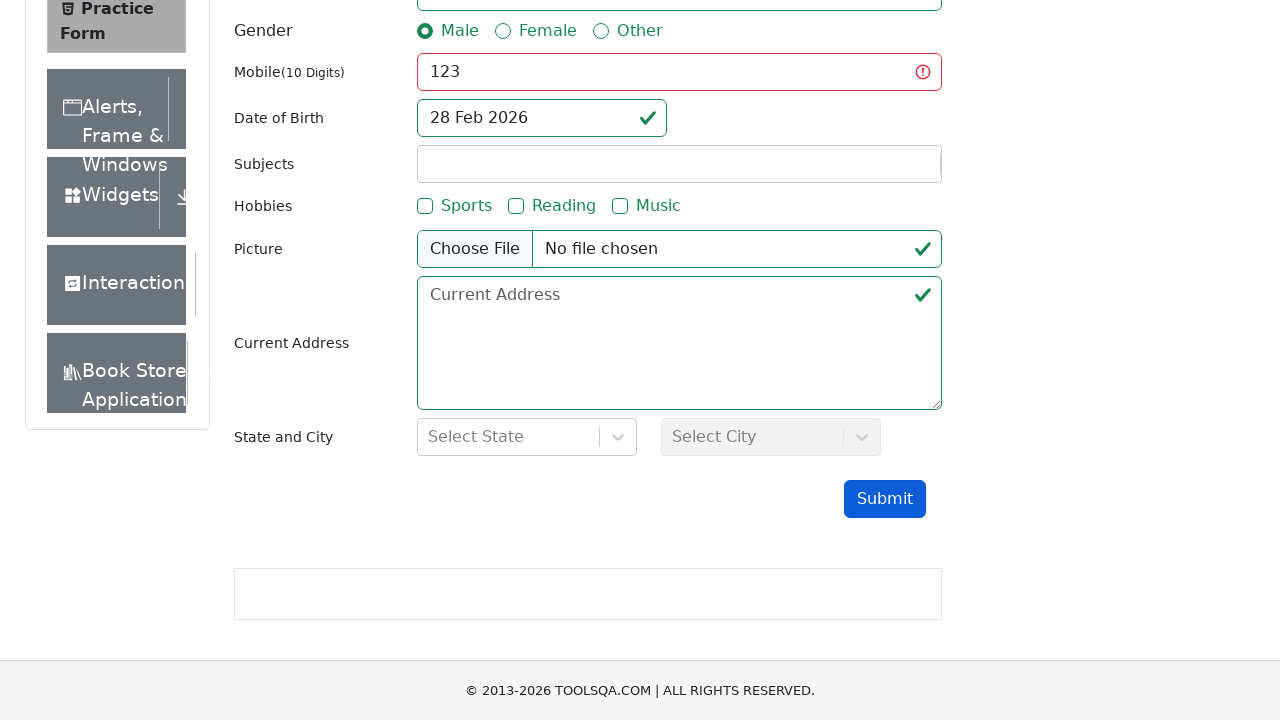

Verified that success dialog does not appear with invalid phone number
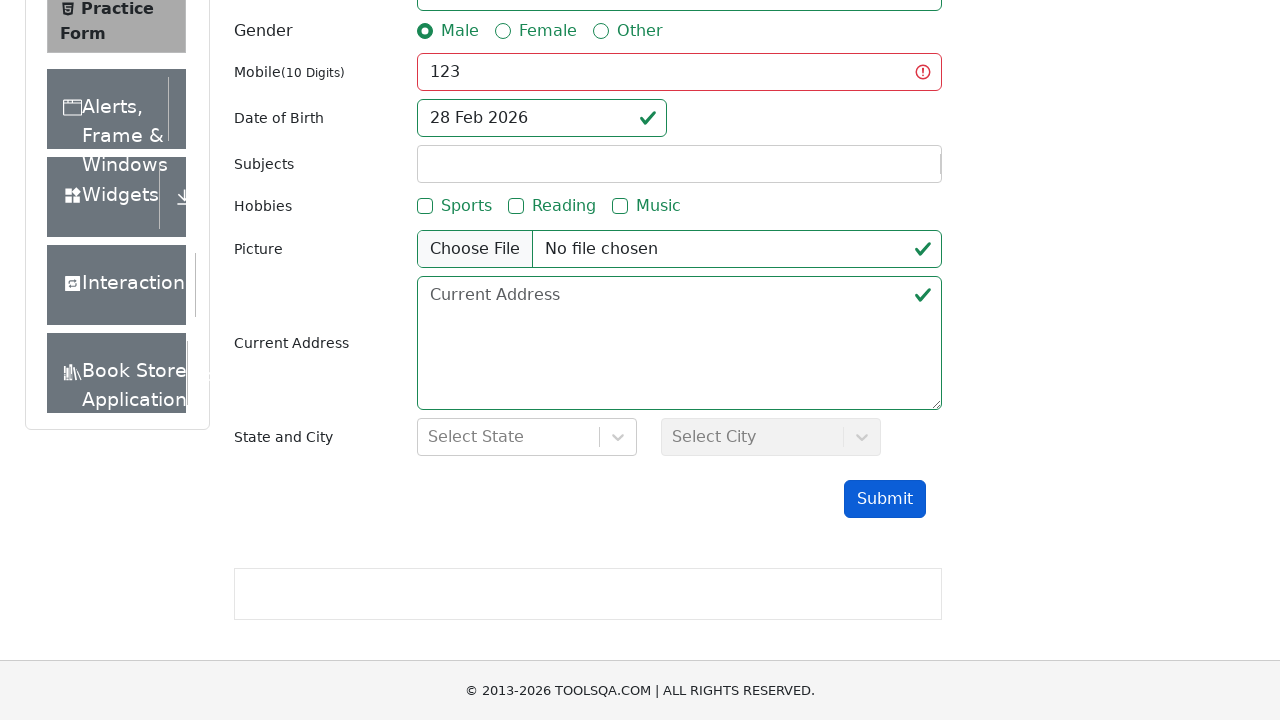

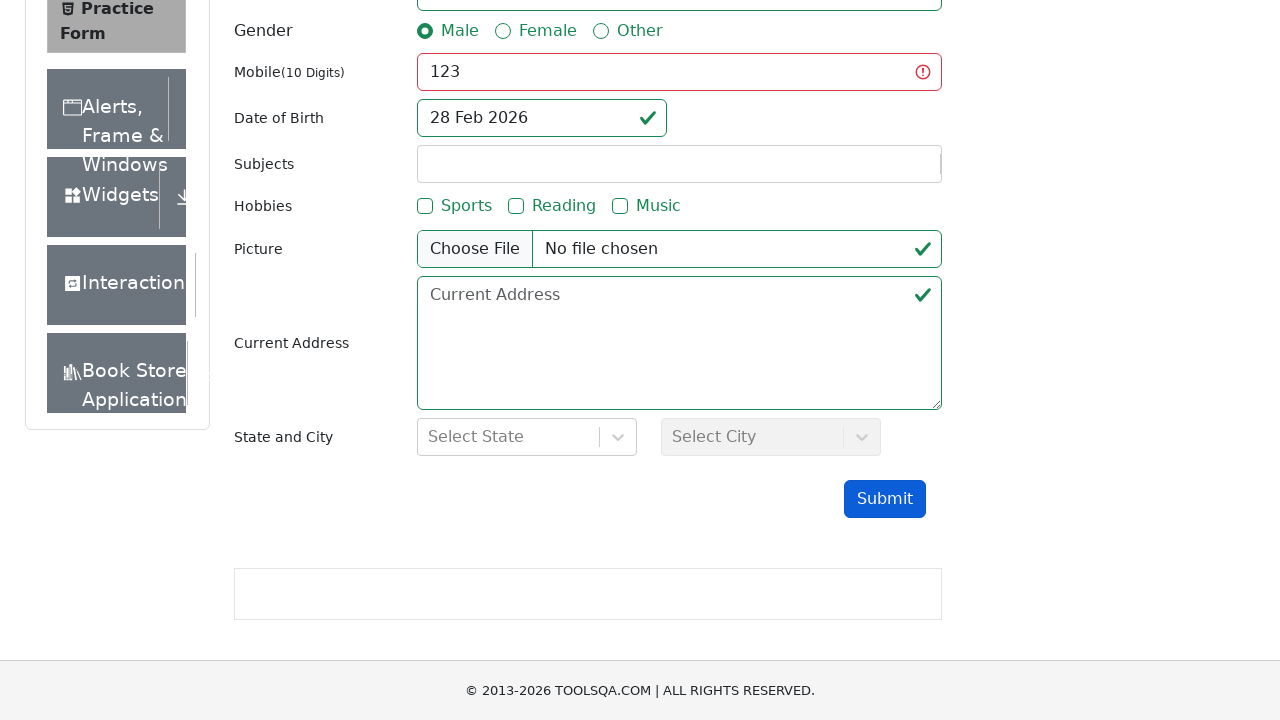